Tests handling of multiple browser windows by clicking a link multiple times to open several windows, then iterating through them to find and switch to a specific window by title

Starting URL: https://the-internet.herokuapp.com/windows

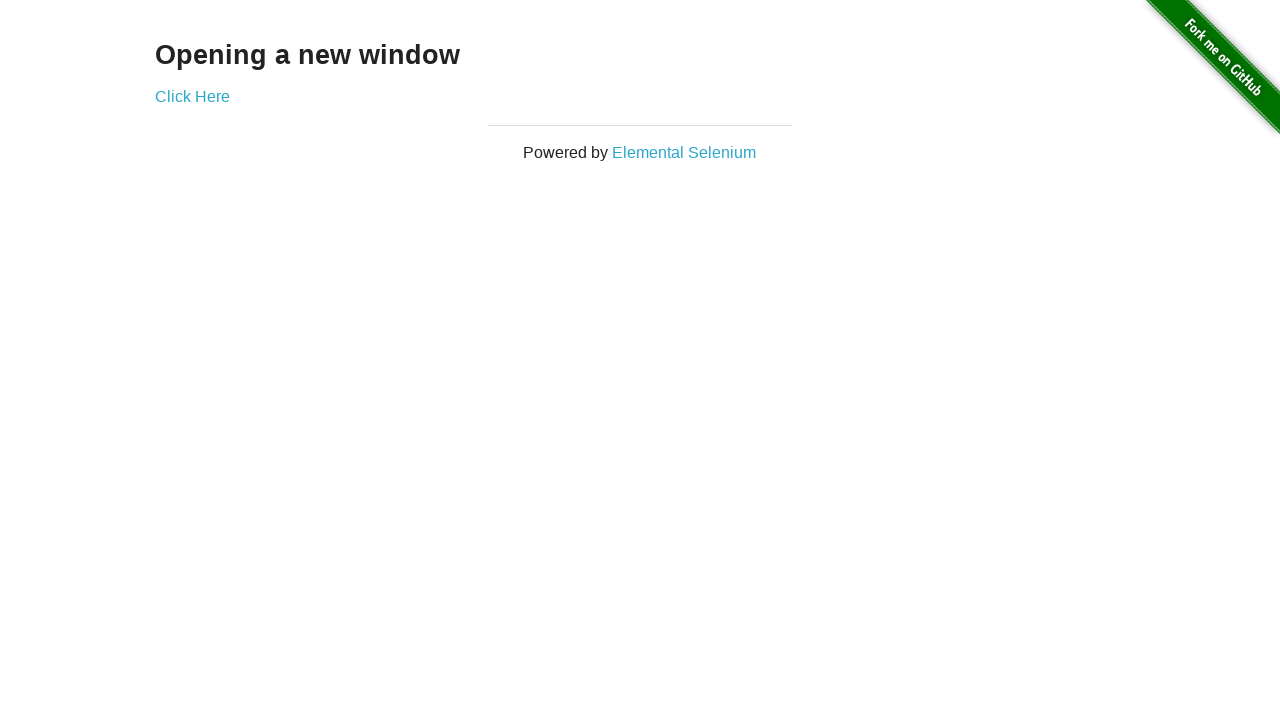

Printed initial page title
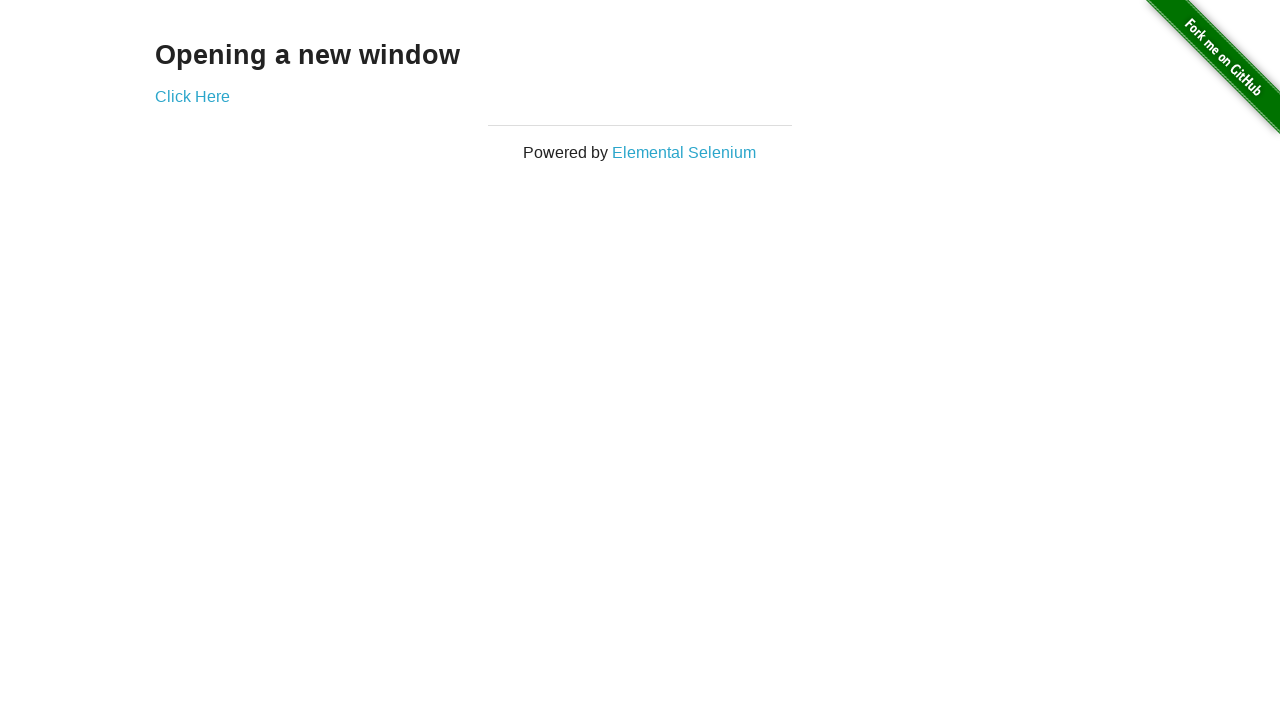

Clicked 'Click Here' link to open first new window at (192, 96) on text=Click Here
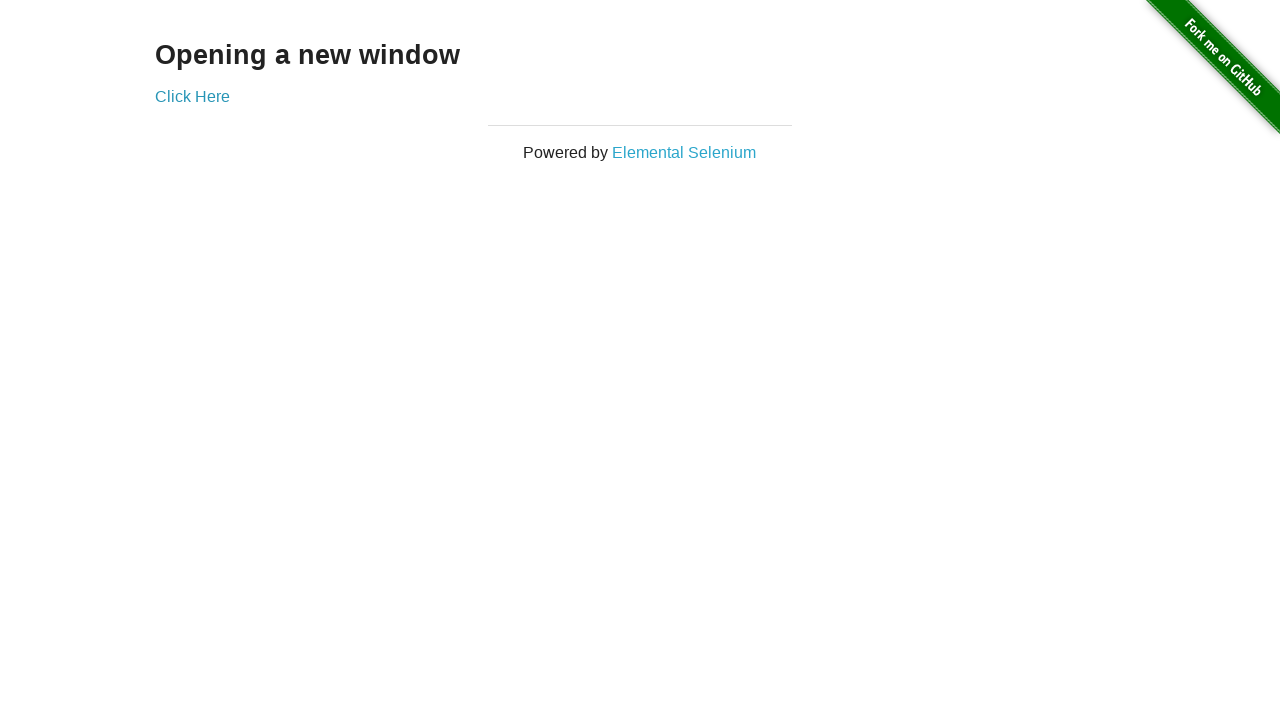

Clicked 'Click Here' link to open second new window at (192, 96) on text=Click Here
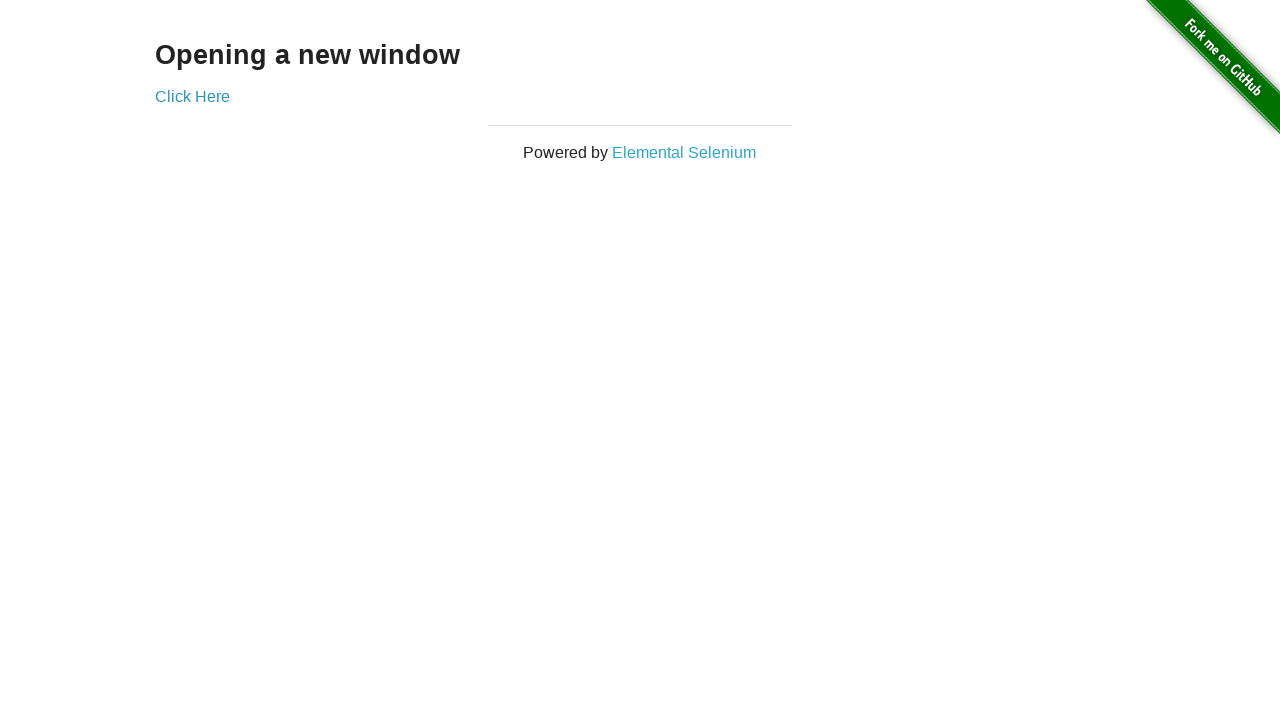

Clicked 'Click Here' link to open third new window at (192, 96) on text=Click Here
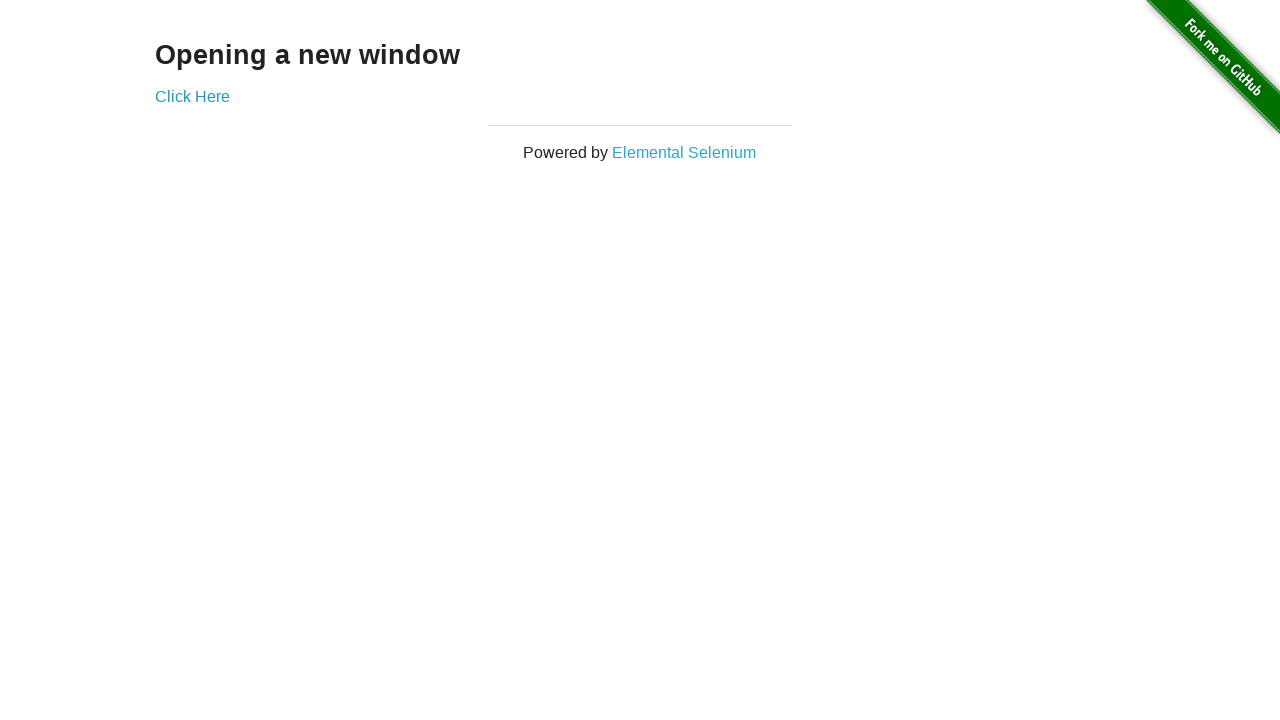

Waited for page to load
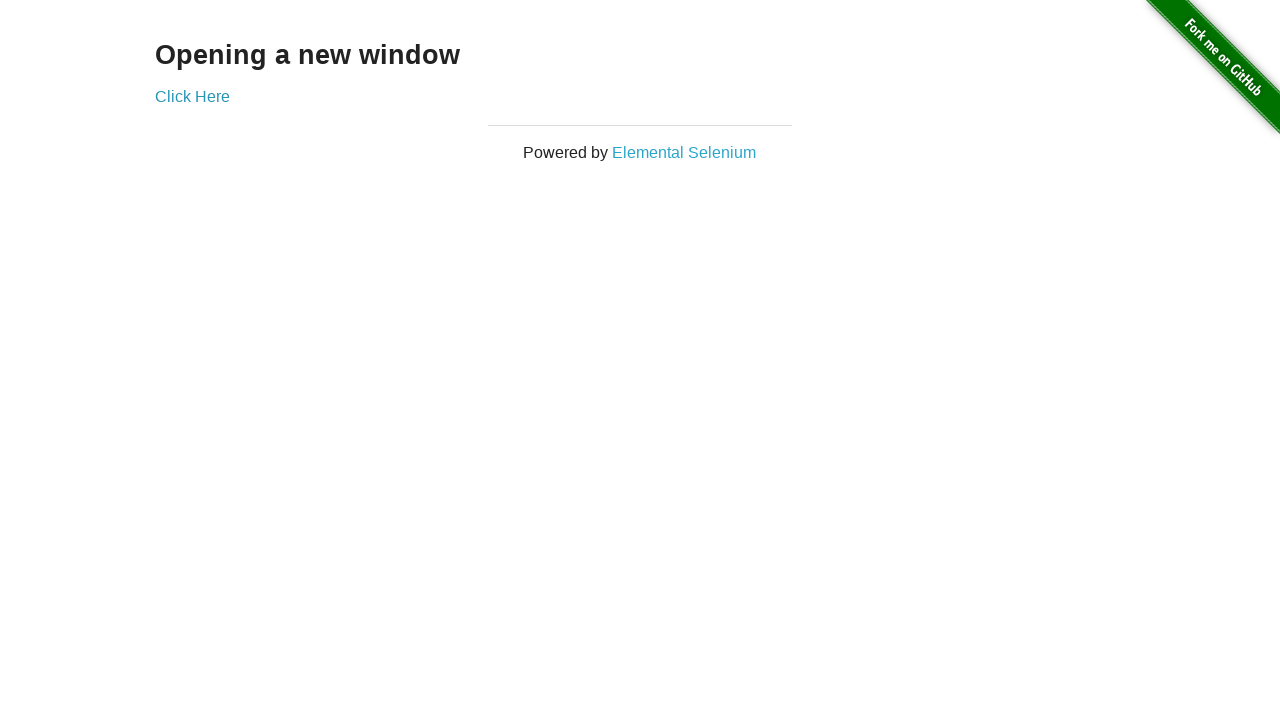

Waited for page to load
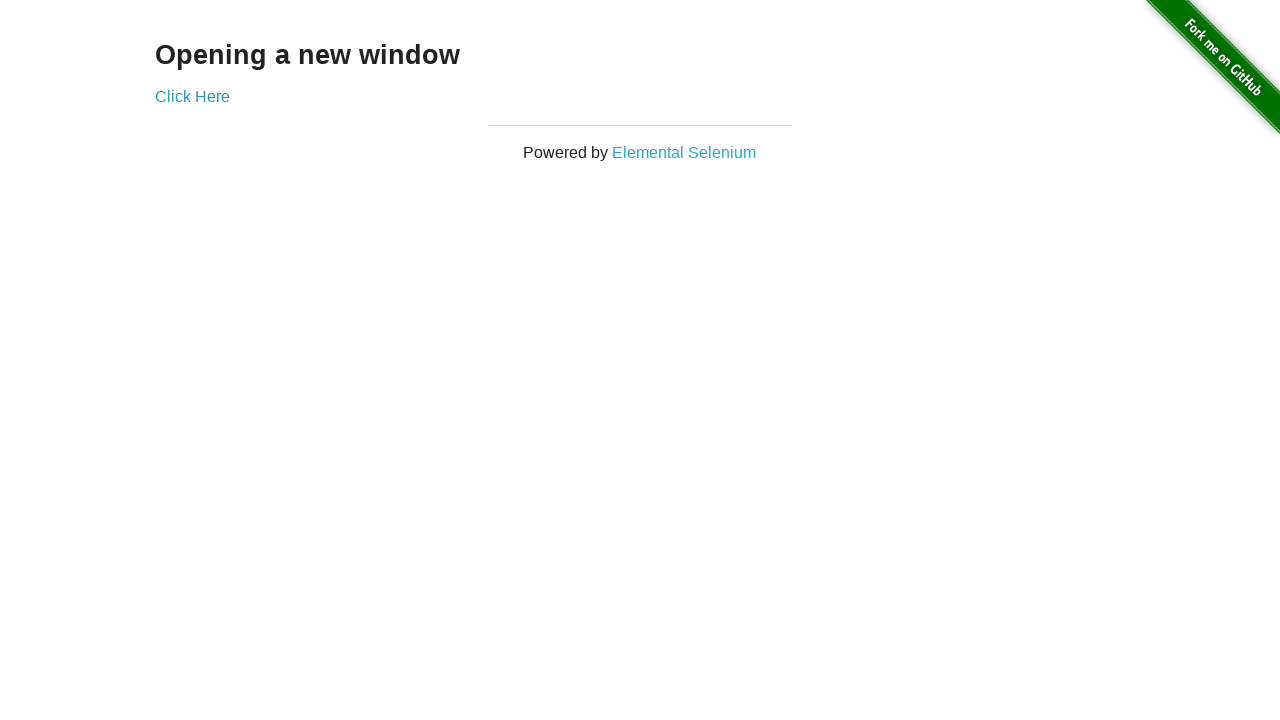

Found and switched to page with title: New Window
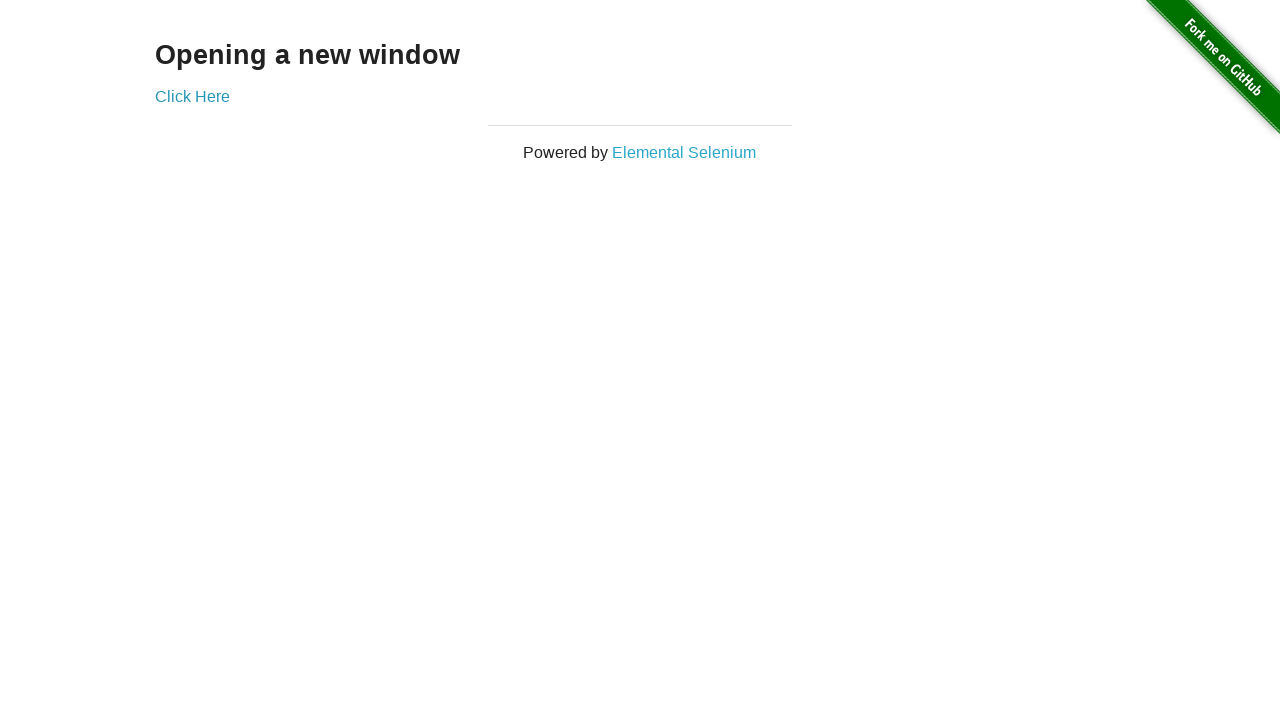

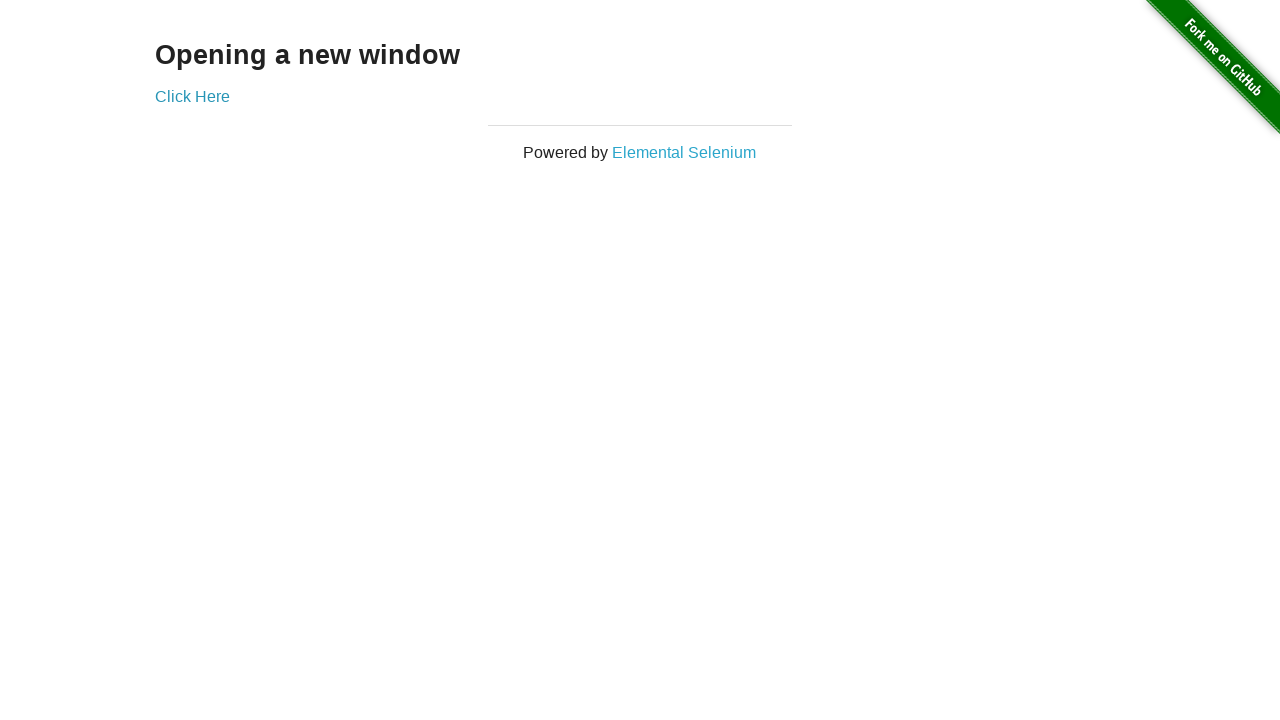